Tests login form and password recovery functionality by filling username/password fields, clicking sign in, and navigating to forgot password page

Starting URL: https://rahulshettyacademy.com/locatorspractice/

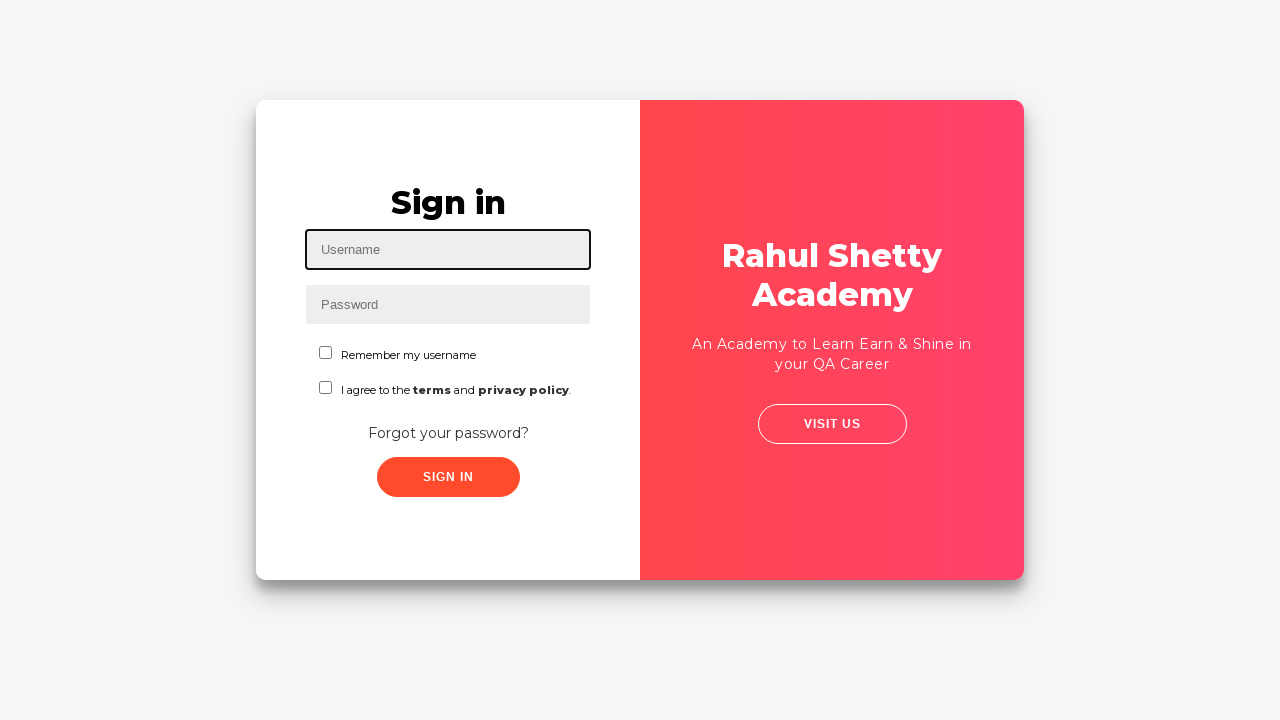

Filled username field with 'rahul' on #inputUsername
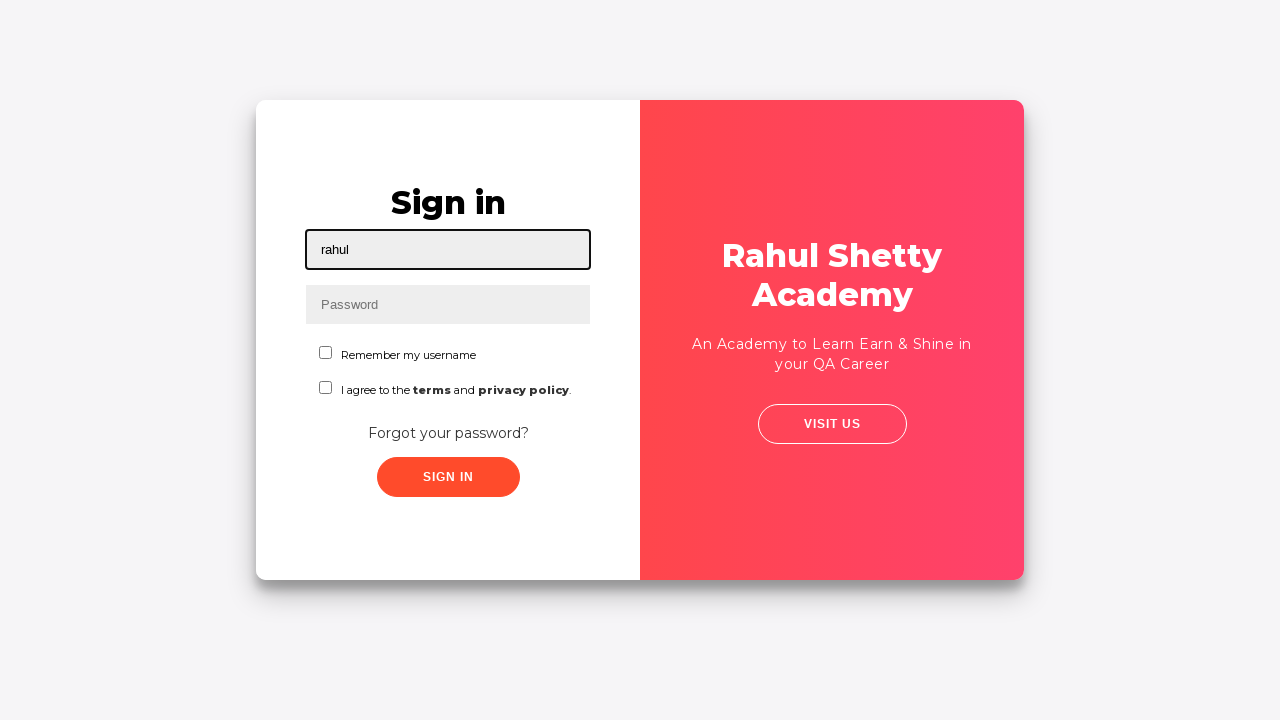

Filled password field with 'rocky123' on input[name='inputPassword']
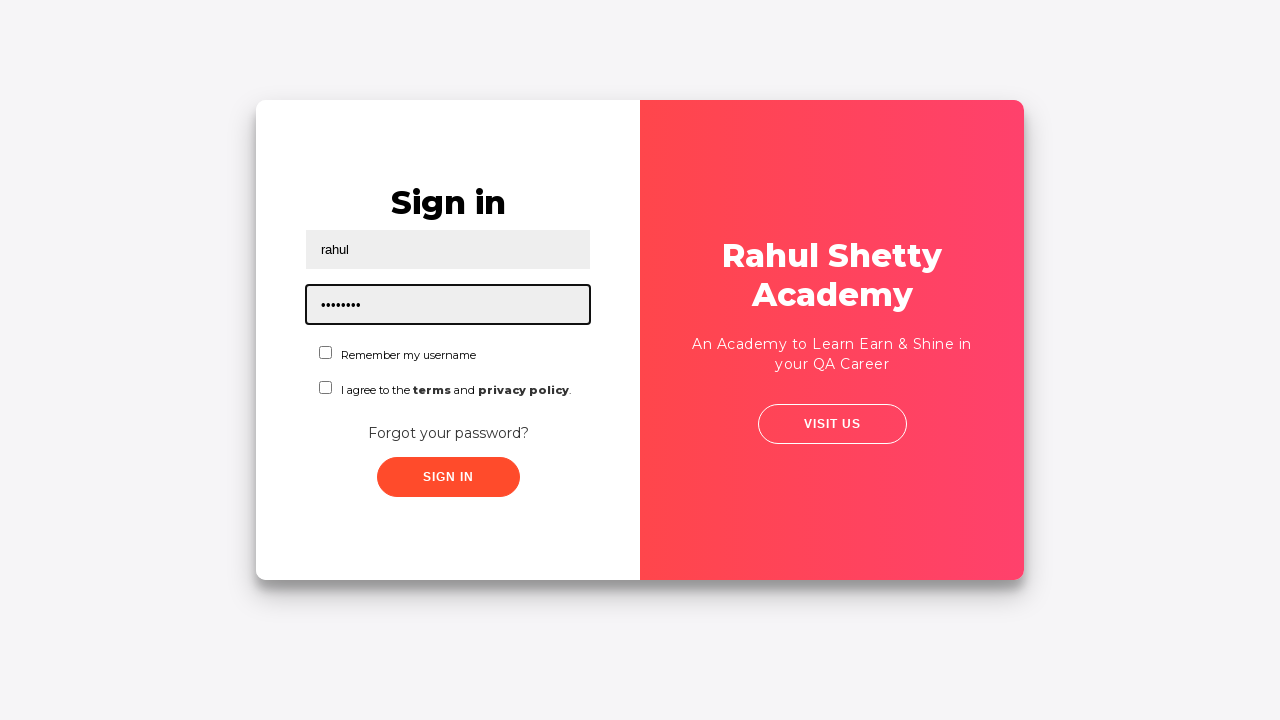

Clicked sign in button at (448, 477) on .signInBtn
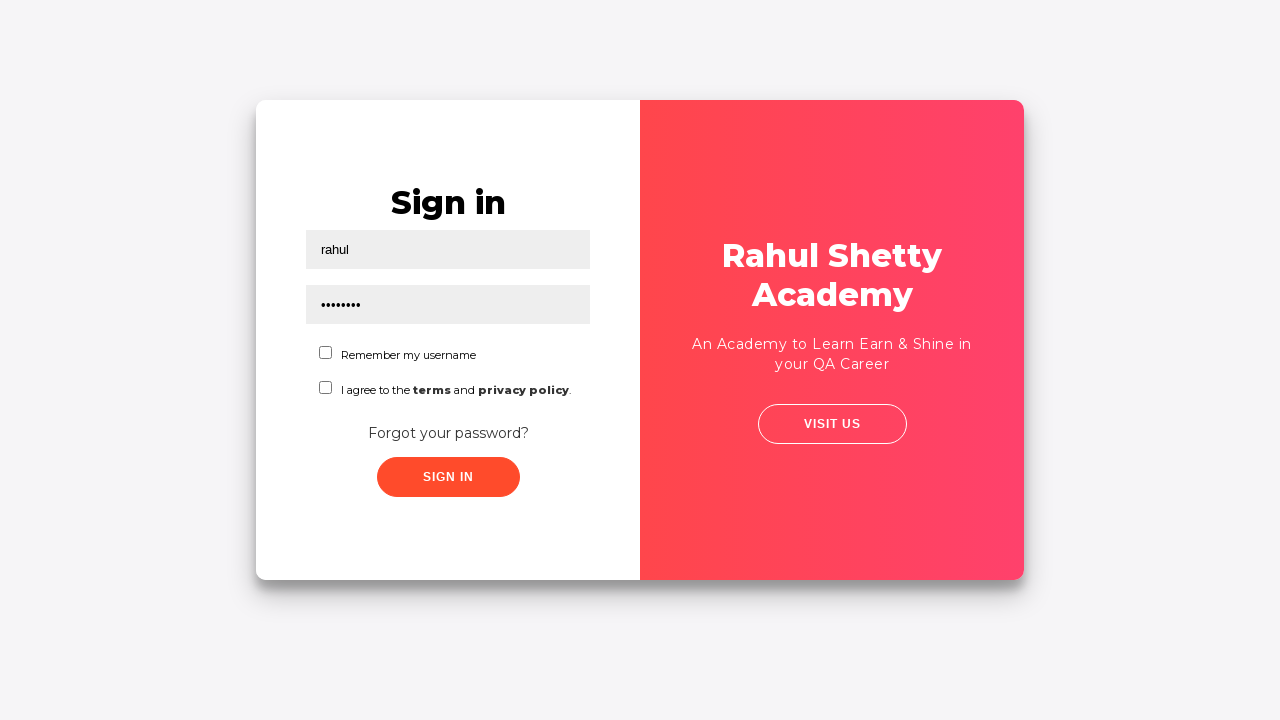

Error message appeared on login page
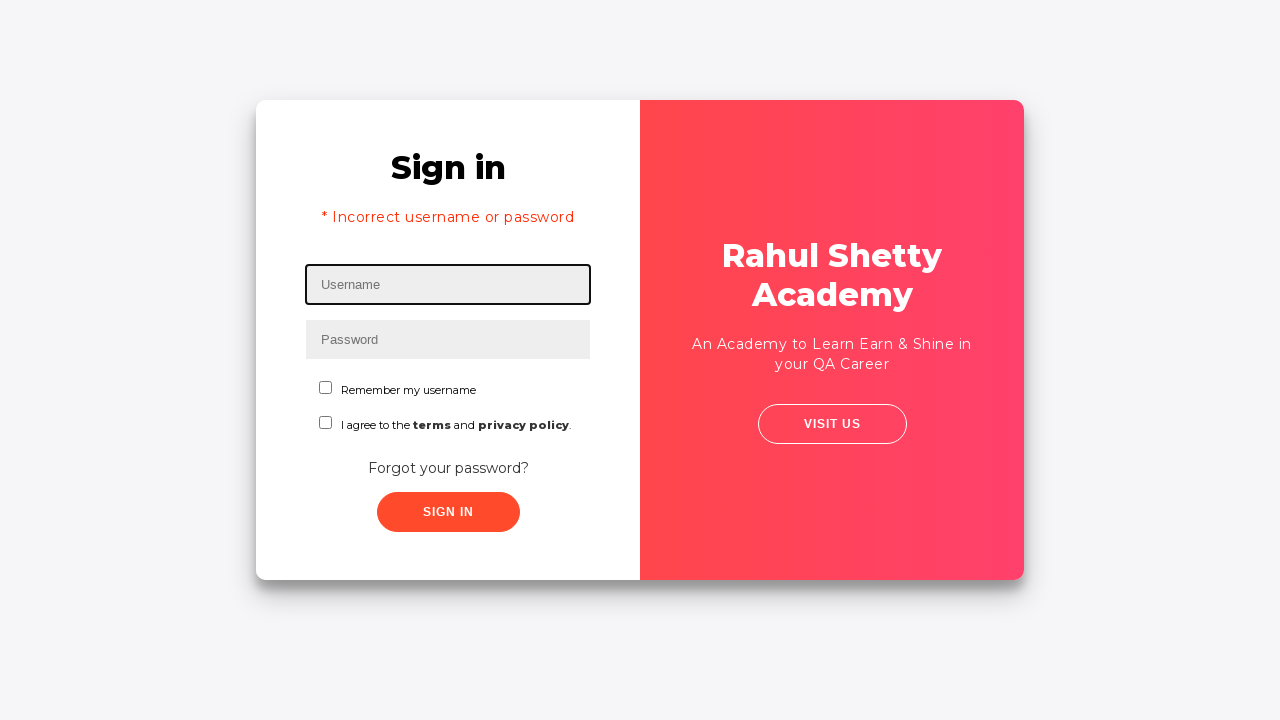

Clicked 'Forgot your password?' link to navigate to password recovery page at (448, 468) on text=Forgot your password?
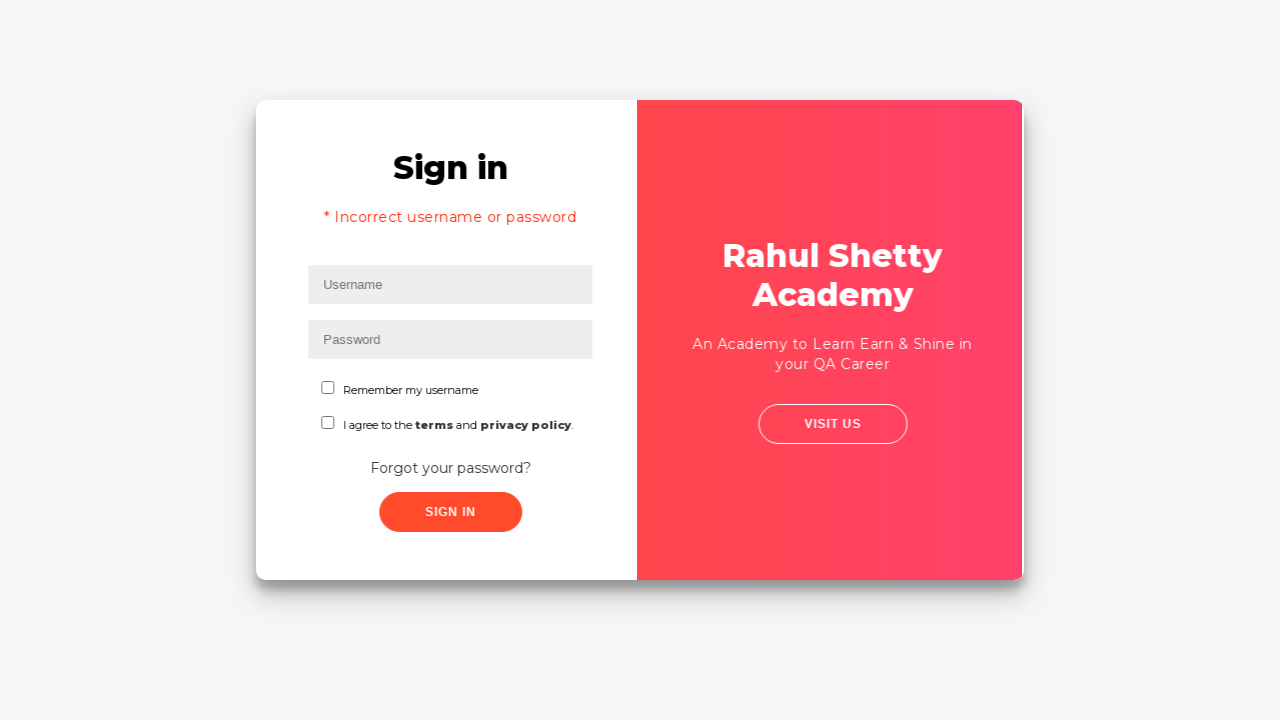

Filled name field with 'rocky' in password recovery form on //input[@placeholder='Name']
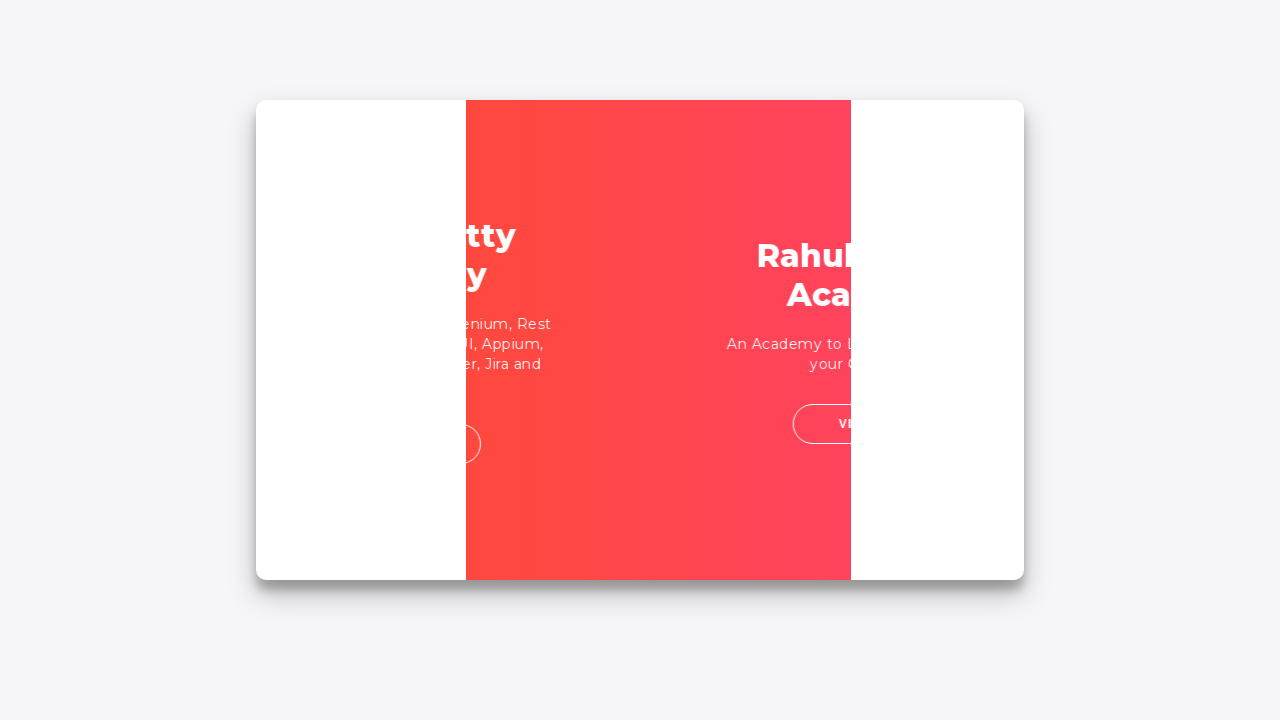

Filled email field with 'rockyarjun@example.com' on input[placeholder='Email']
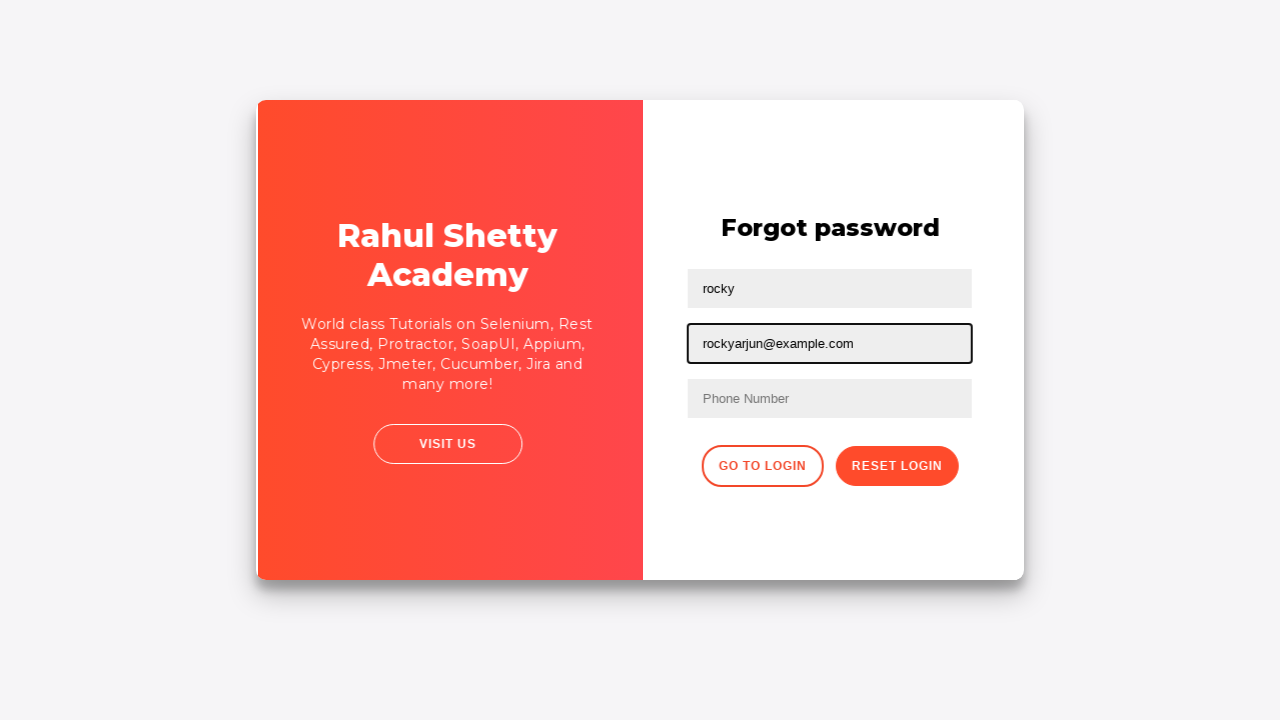

Cleared email field on input[placeholder='Email']
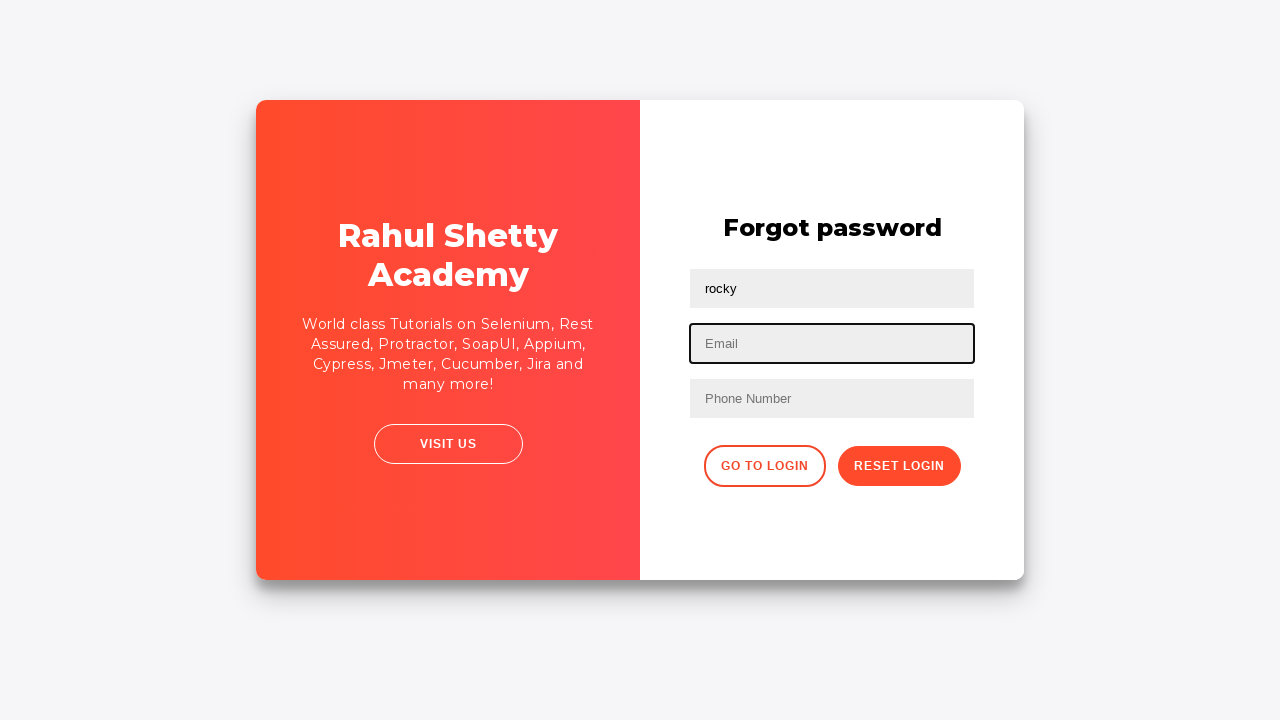

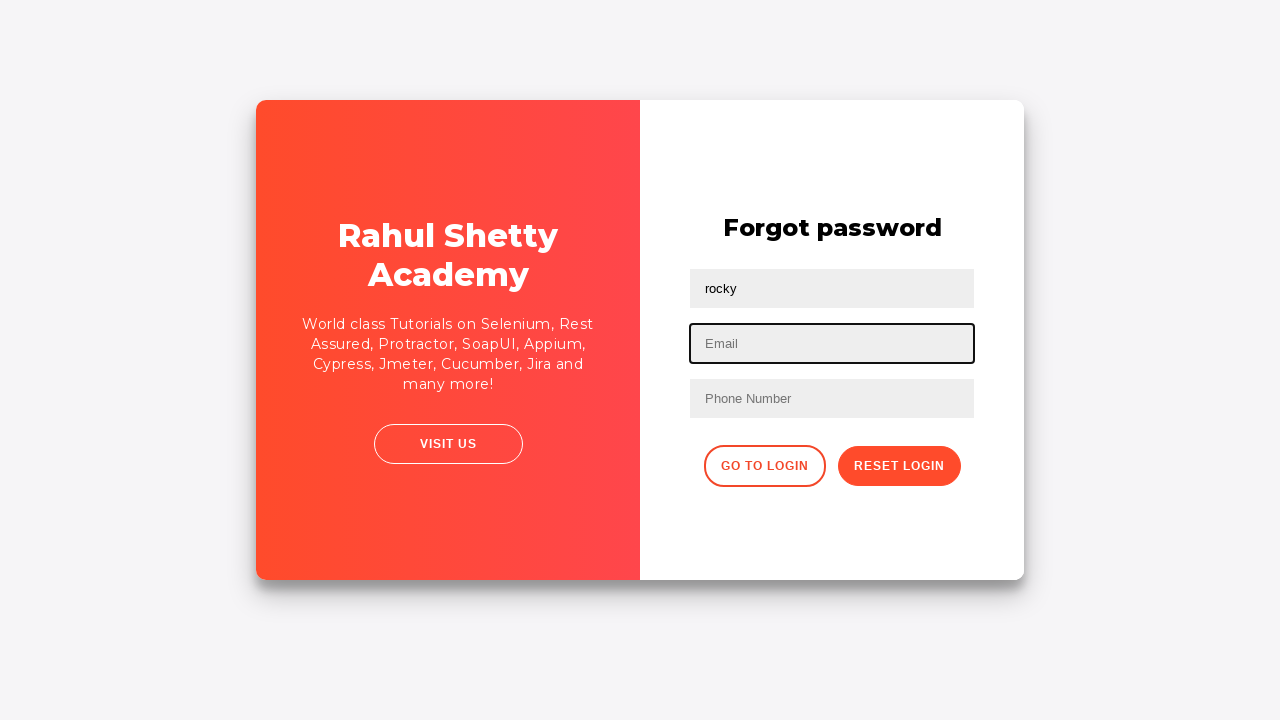